Tests popup window handling by clicking a link that opens a popup window, then switching to and closing only the child popup while keeping the parent window open.

Starting URL: https://omayo.blogspot.com/

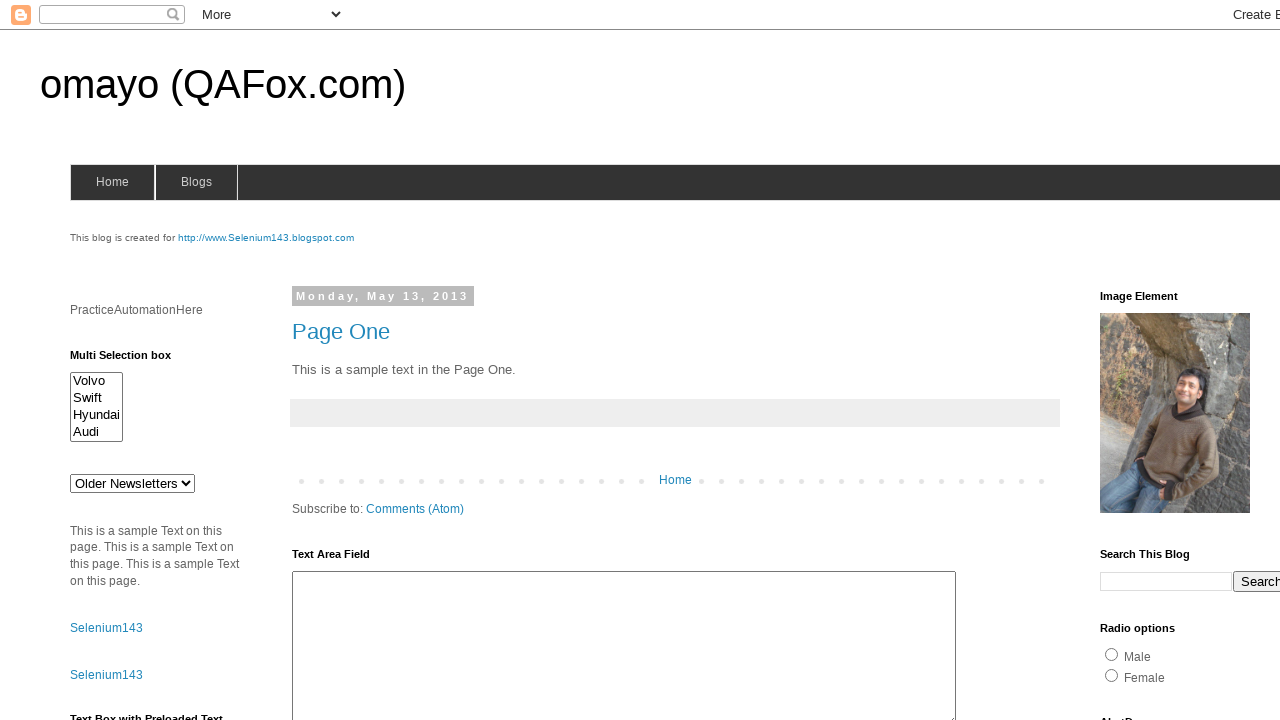

Clicked link to open popup window at (132, 360) on text=Open a popup window
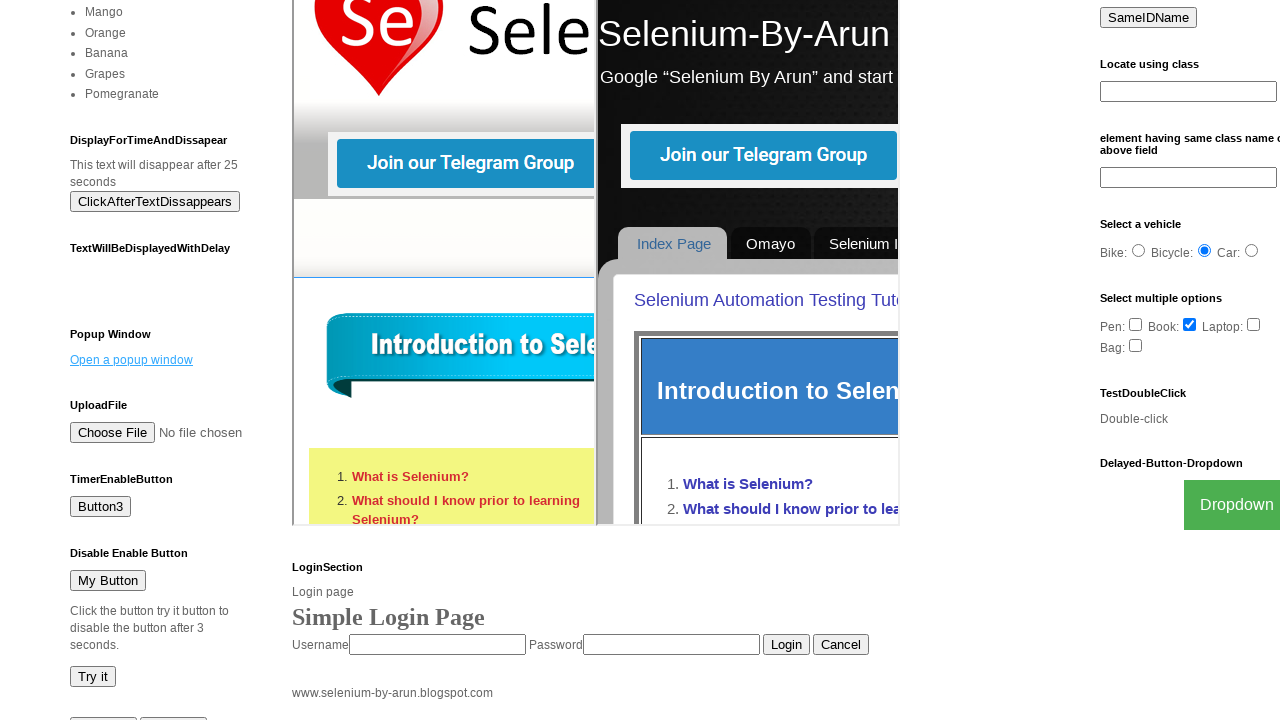

Captured new popup page reference
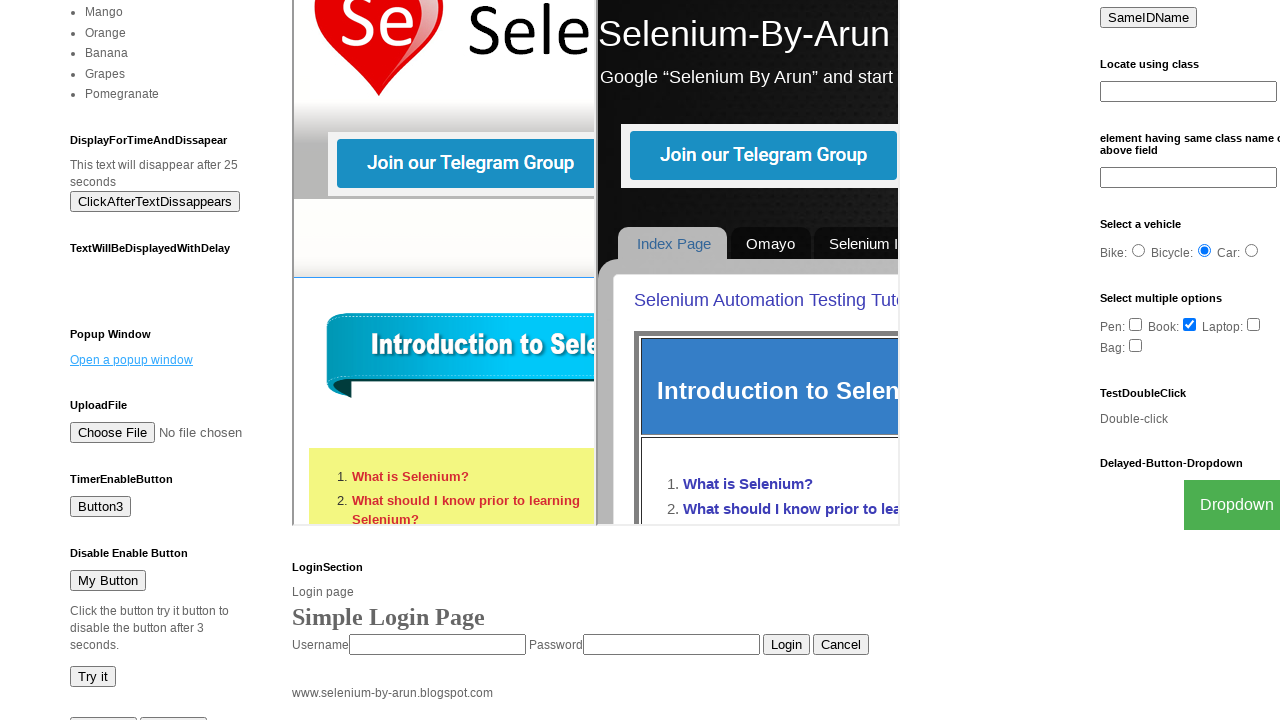

Popup page finished loading
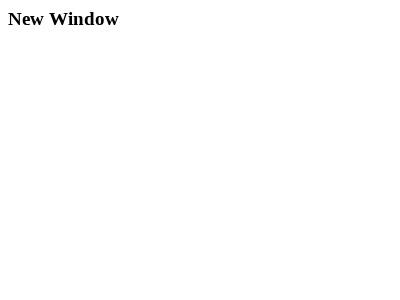

Closed child popup window
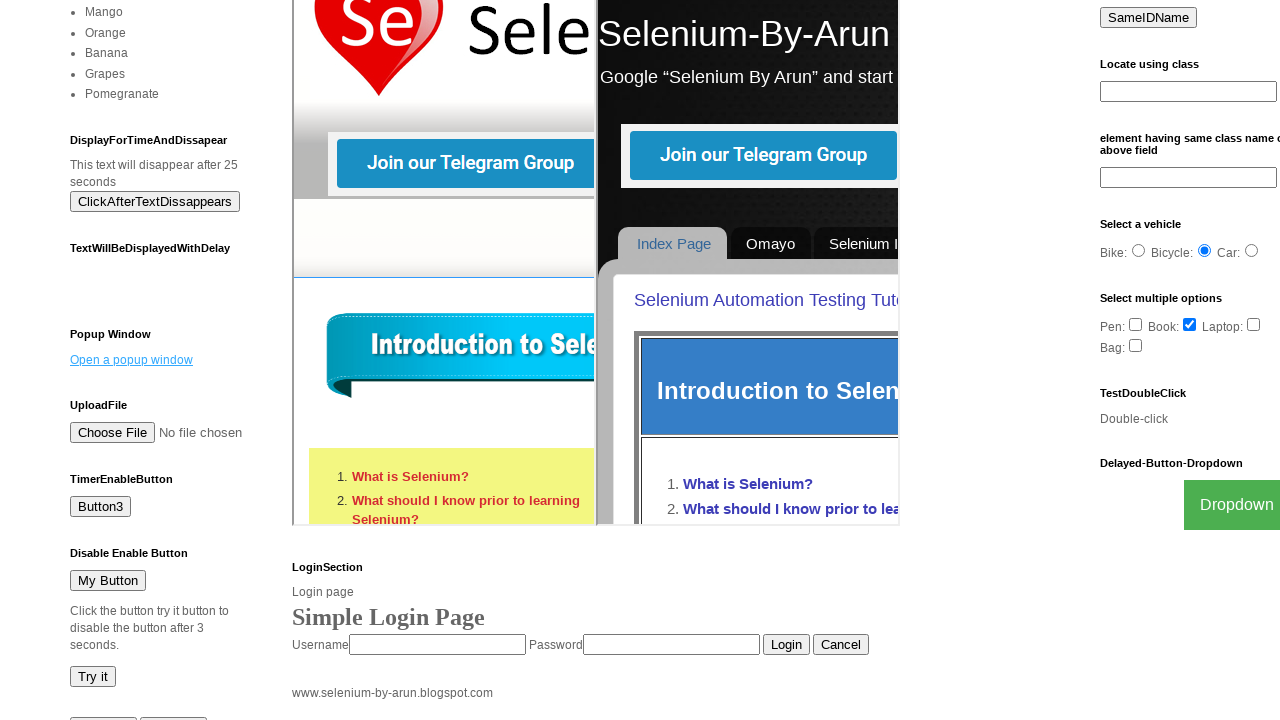

Verified parent window is still open and responsive
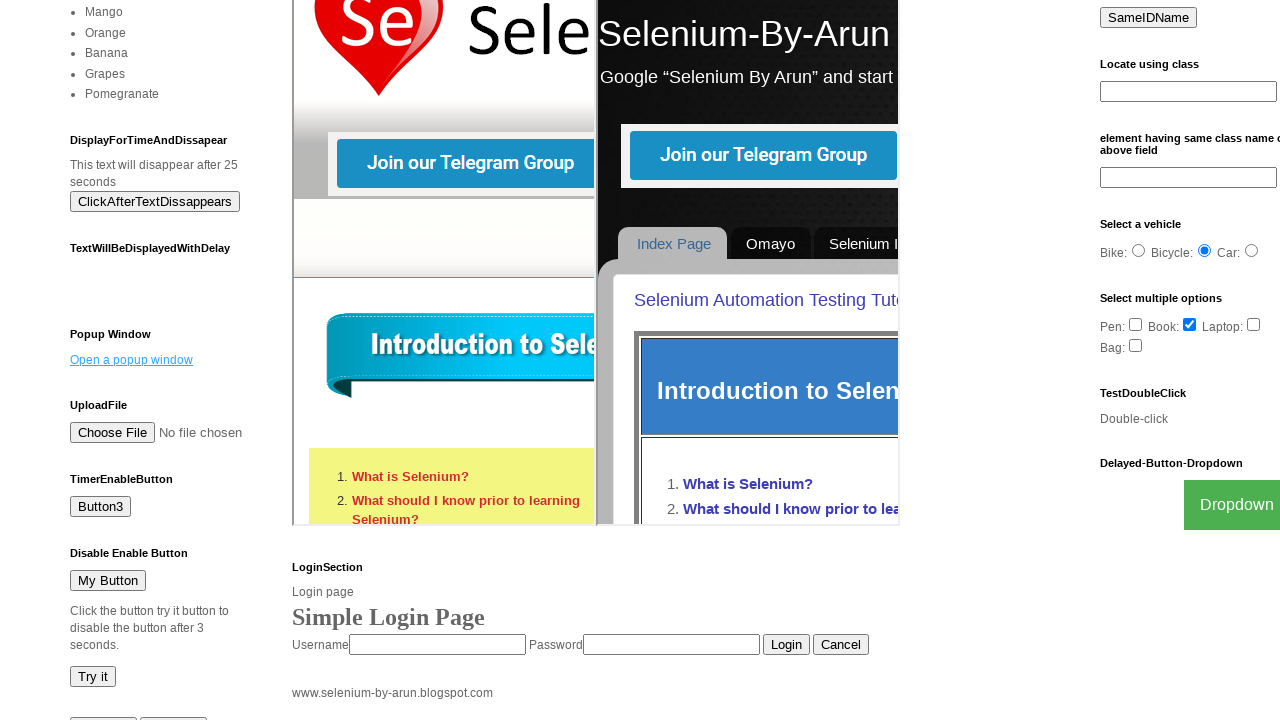

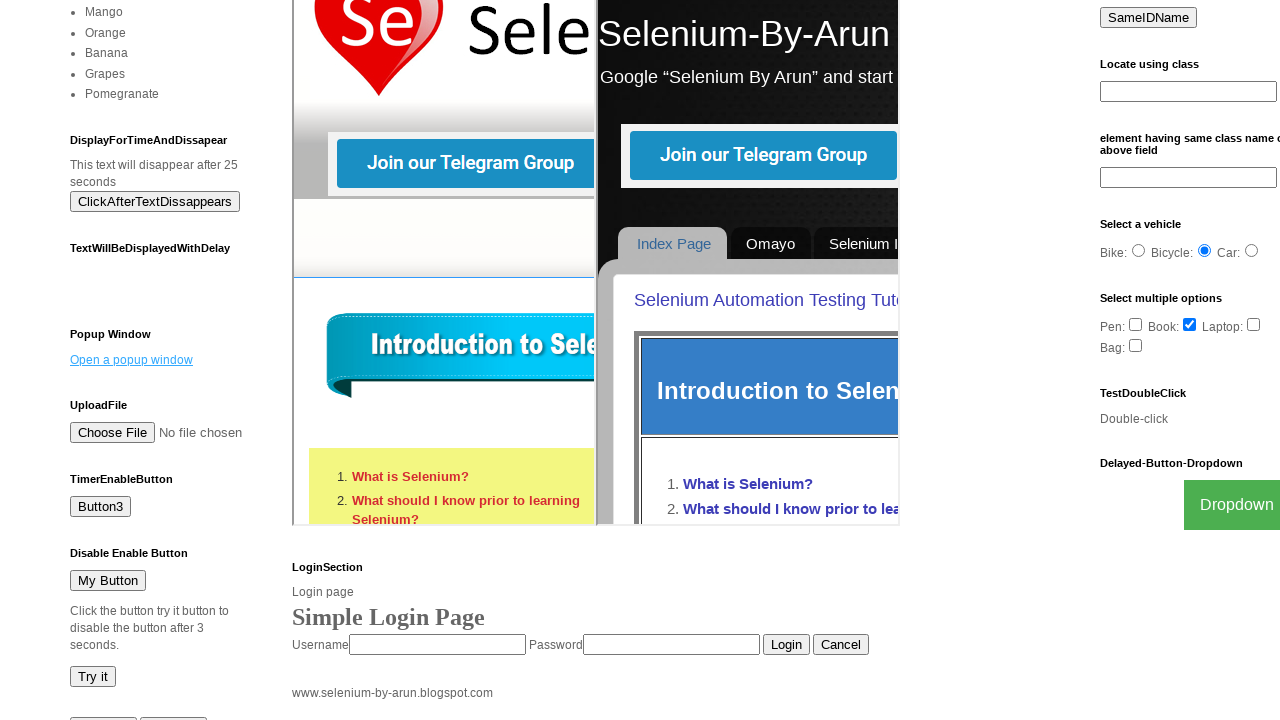